Tests popup validations including hiding/showing text elements, handling dialog confirmations, mouse hover interactions, and iframe navigation

Starting URL: https://rahulshettyacademy.com/AutomationPractice/

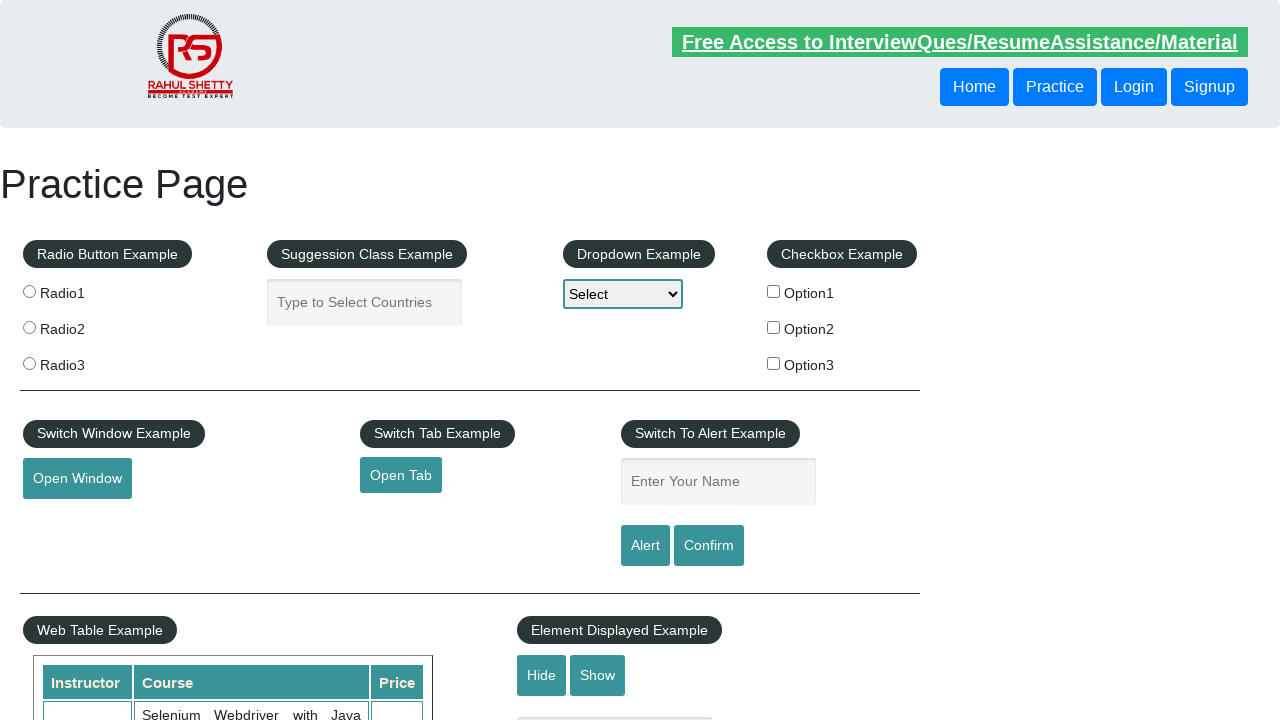

Verified text element is visible
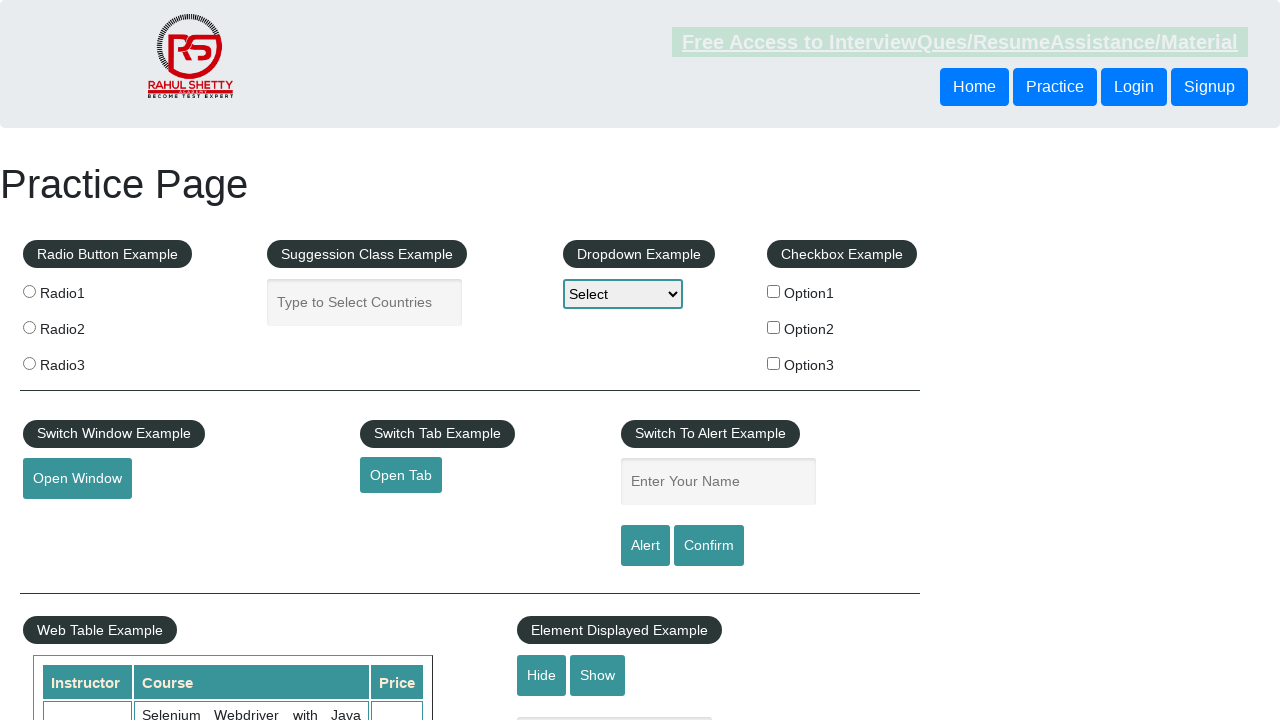

Clicked hide button to hide text element at (542, 675) on #hide-textbox
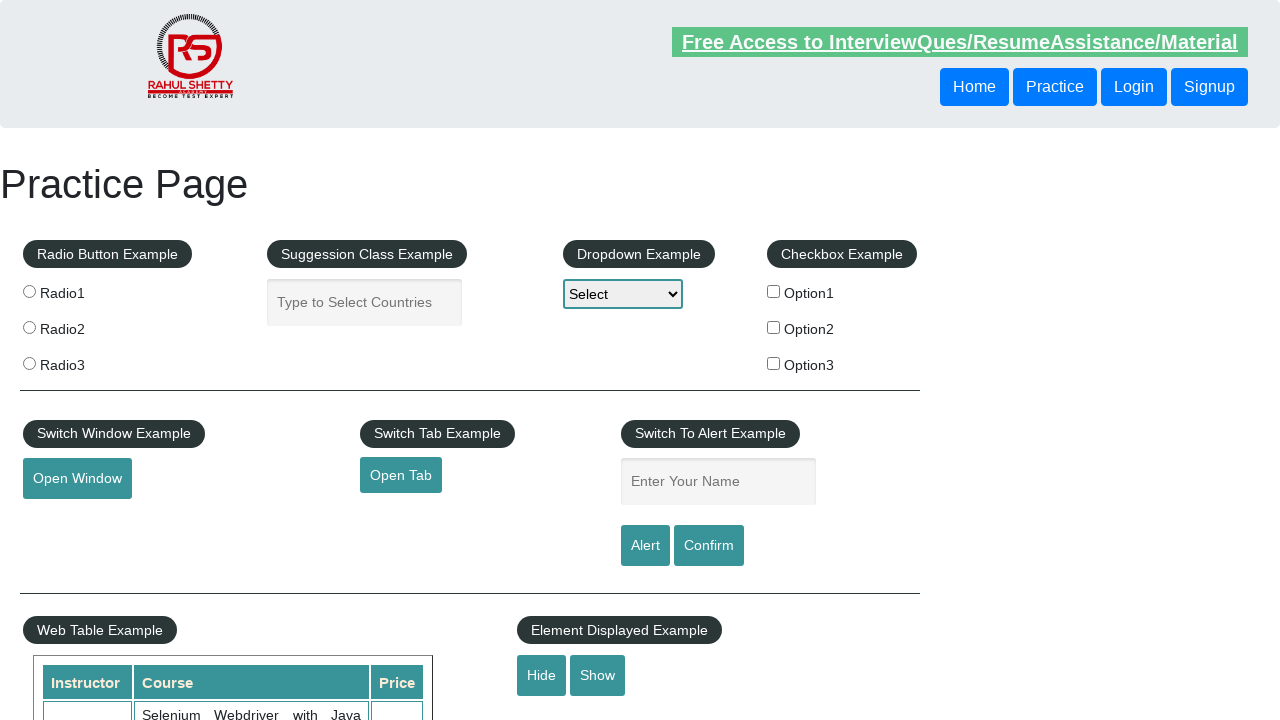

Verified text element is now hidden
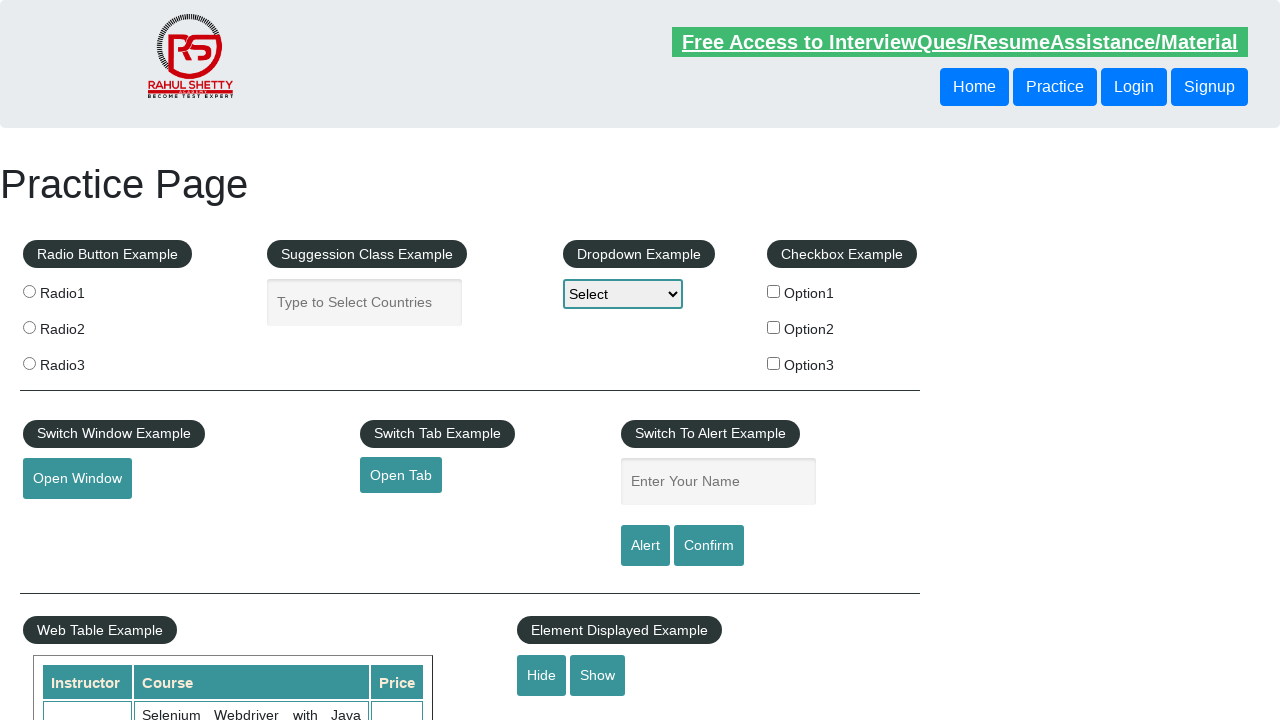

Set up dialog handler to accept alerts and confirmations
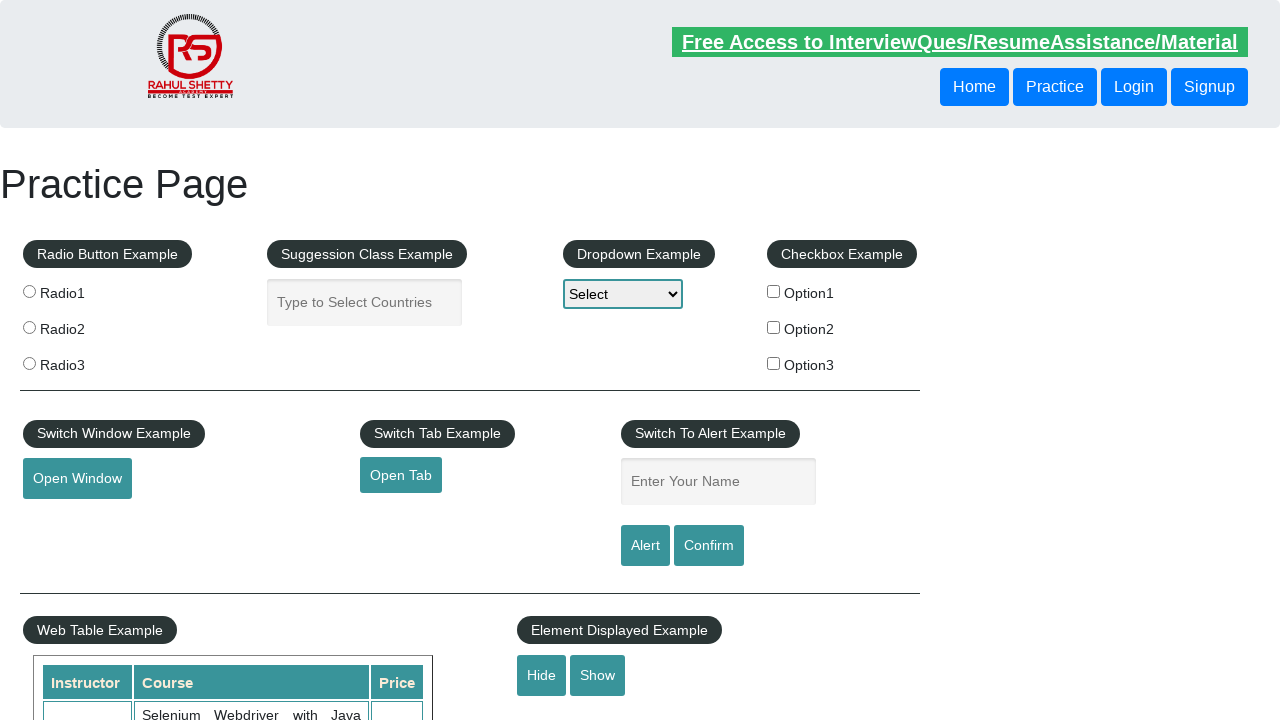

Clicked confirm button which triggered a dialog at (709, 546) on #confirmbtn
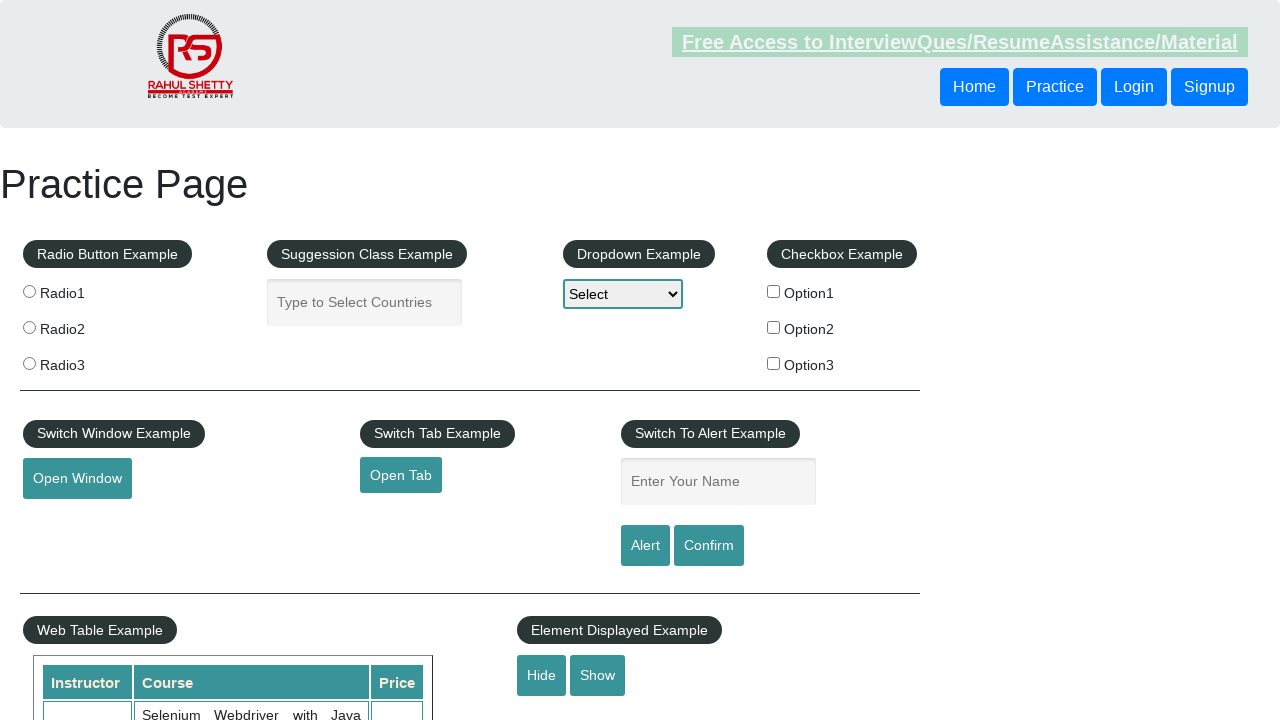

Hovered over mouse hover element at (83, 361) on #mousehover
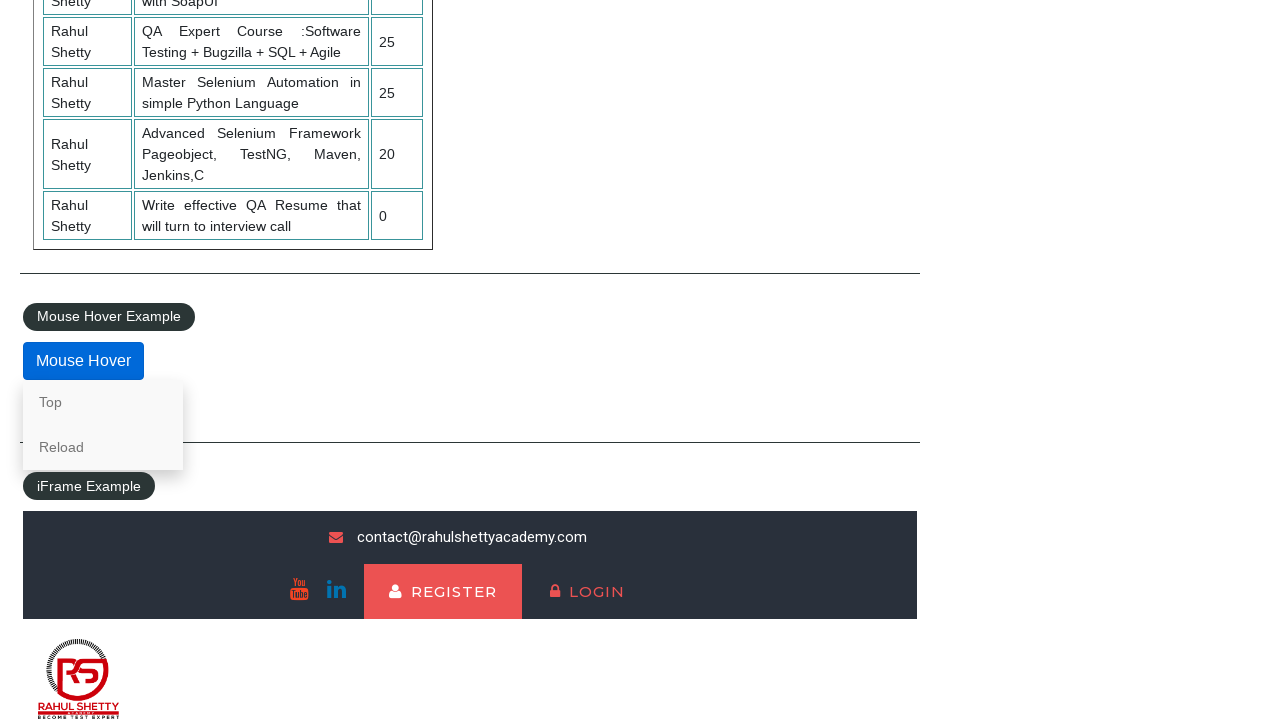

Located courses iframe for interaction
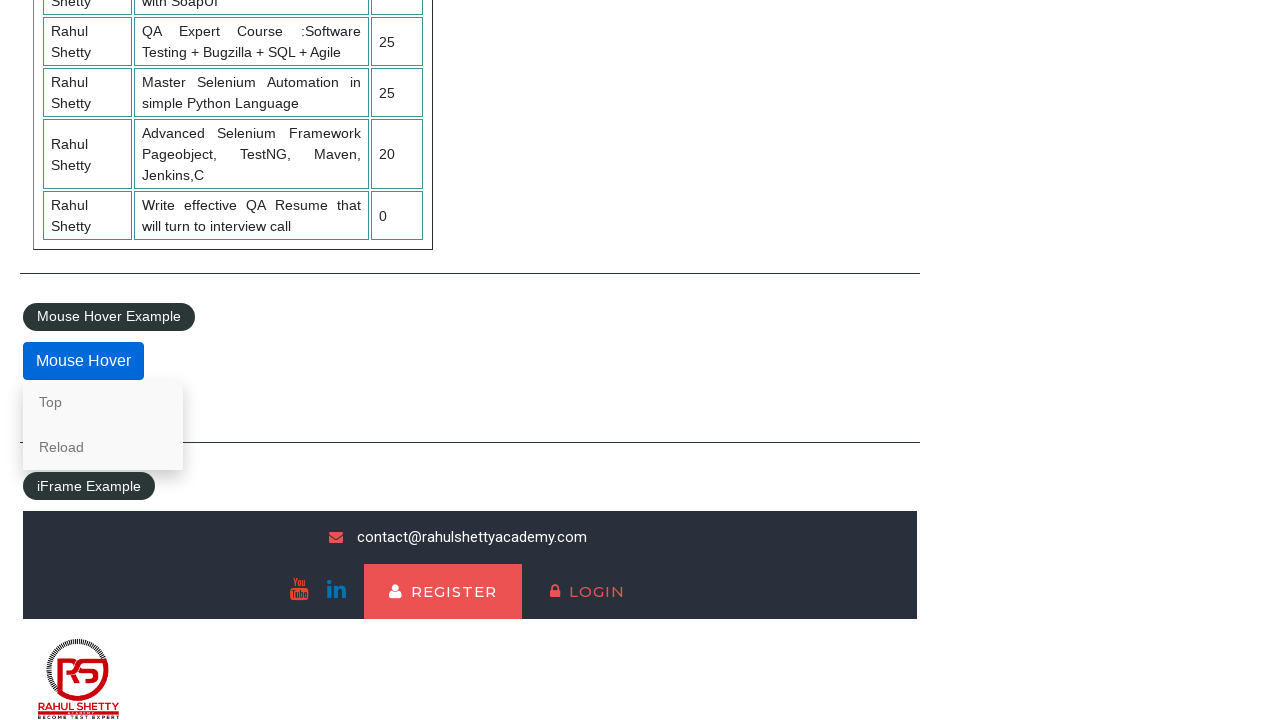

Clicked lifetime access link in iframe at (307, 675) on #courses-iframe >> internal:control=enter-frame >> li a[href*='lifetime-access']
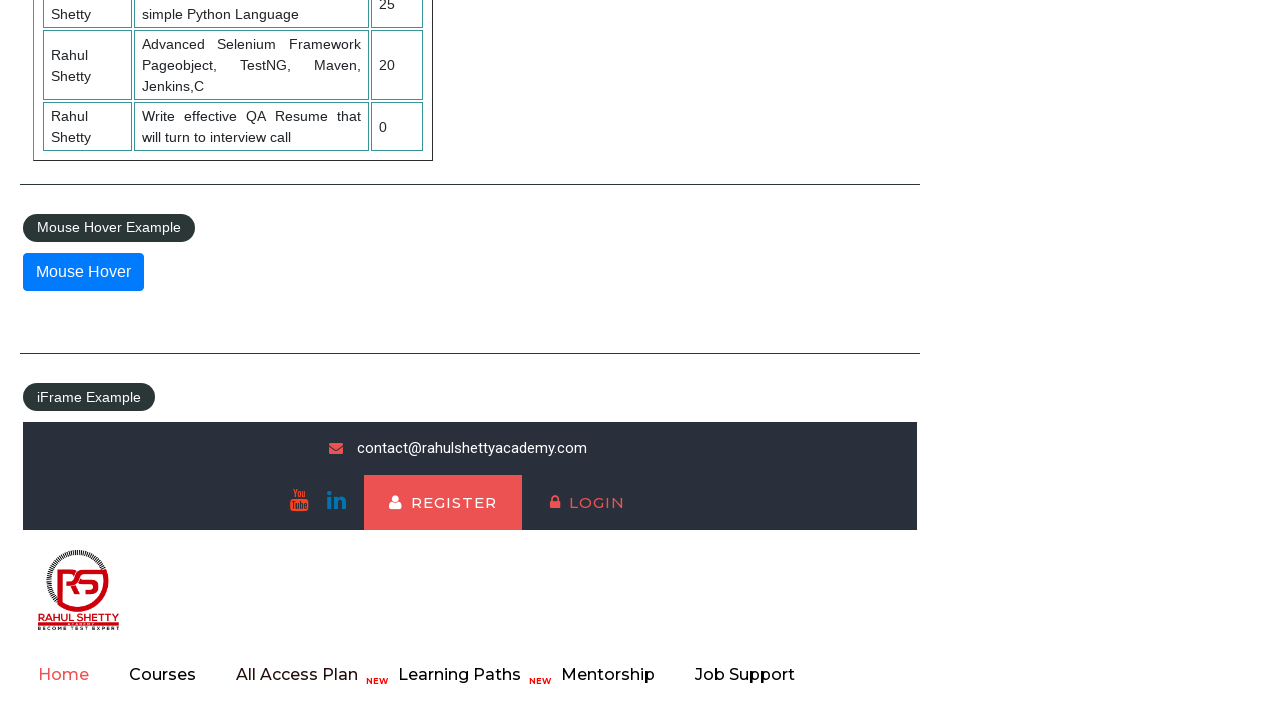

Waited for text content heading to load in iframe
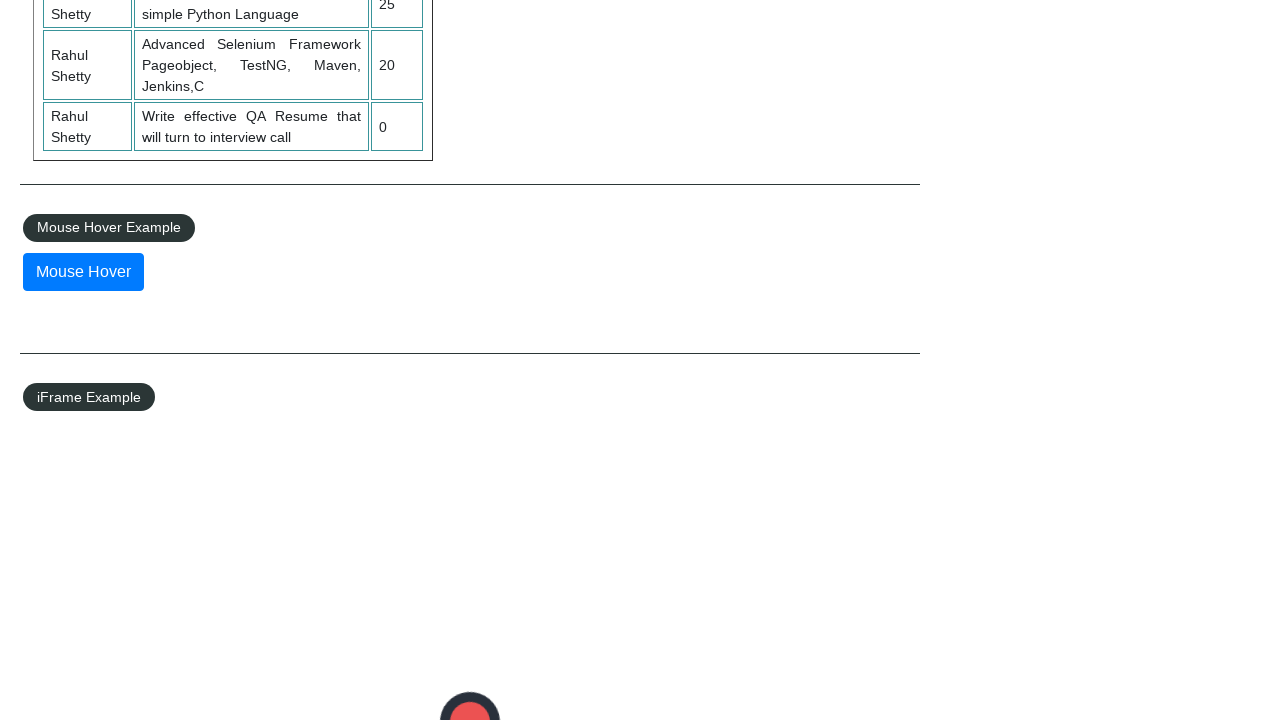

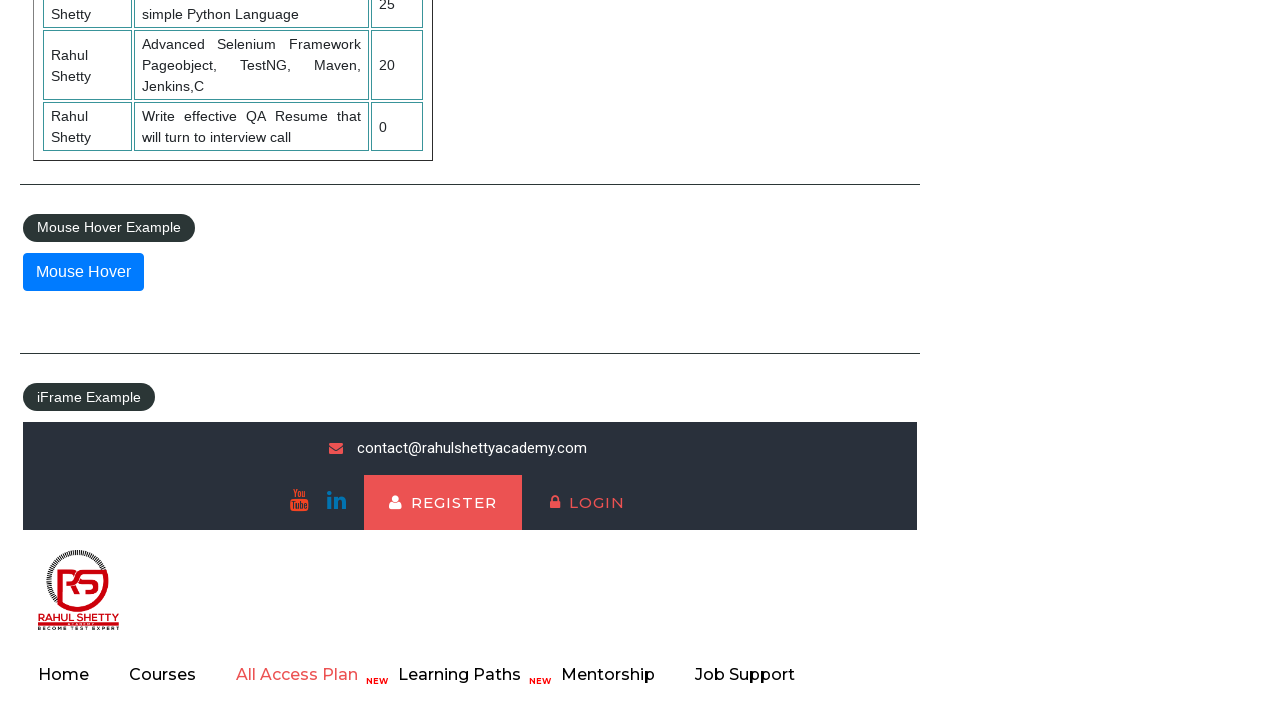